Tests JavaScript prompt alert functionality by clicking a button to trigger a prompt, entering a name into the prompt, accepting it, and verifying the entered name appears in the result message.

Starting URL: https://testcenter.techproeducation.com/index.php?page=javascript-alerts

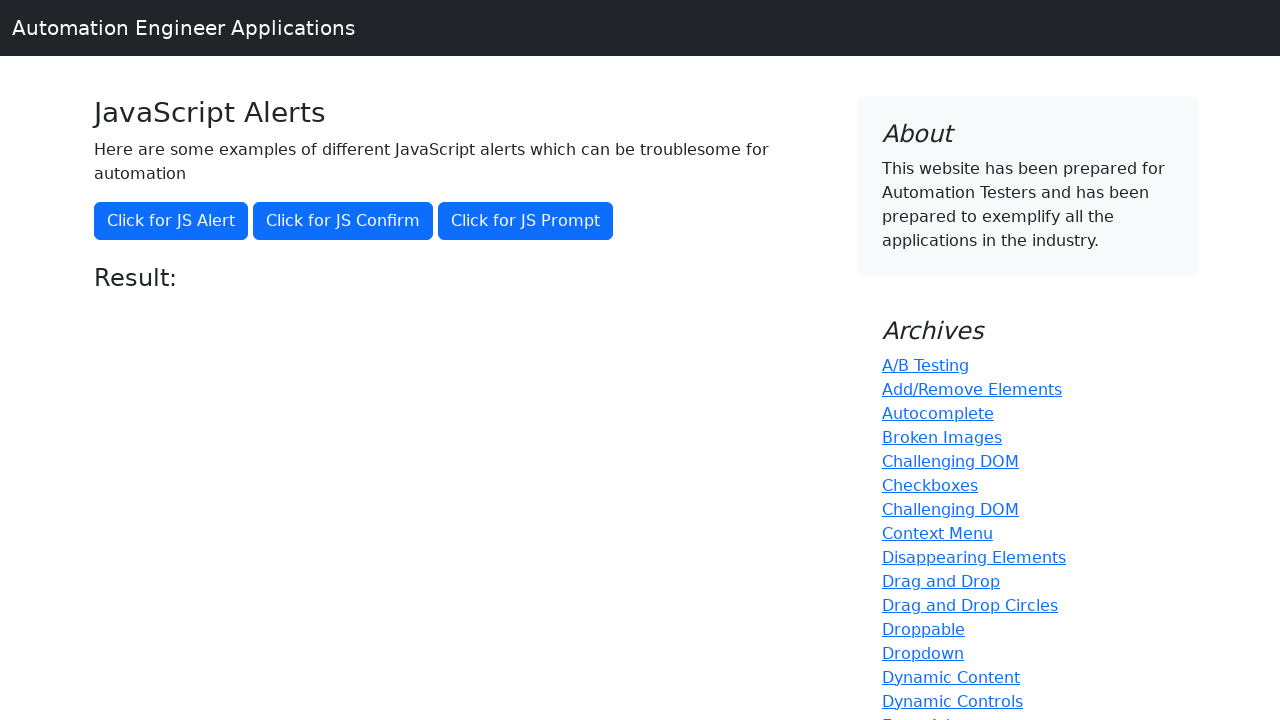

Set up dialog handler to accept prompt with name 'Adem'
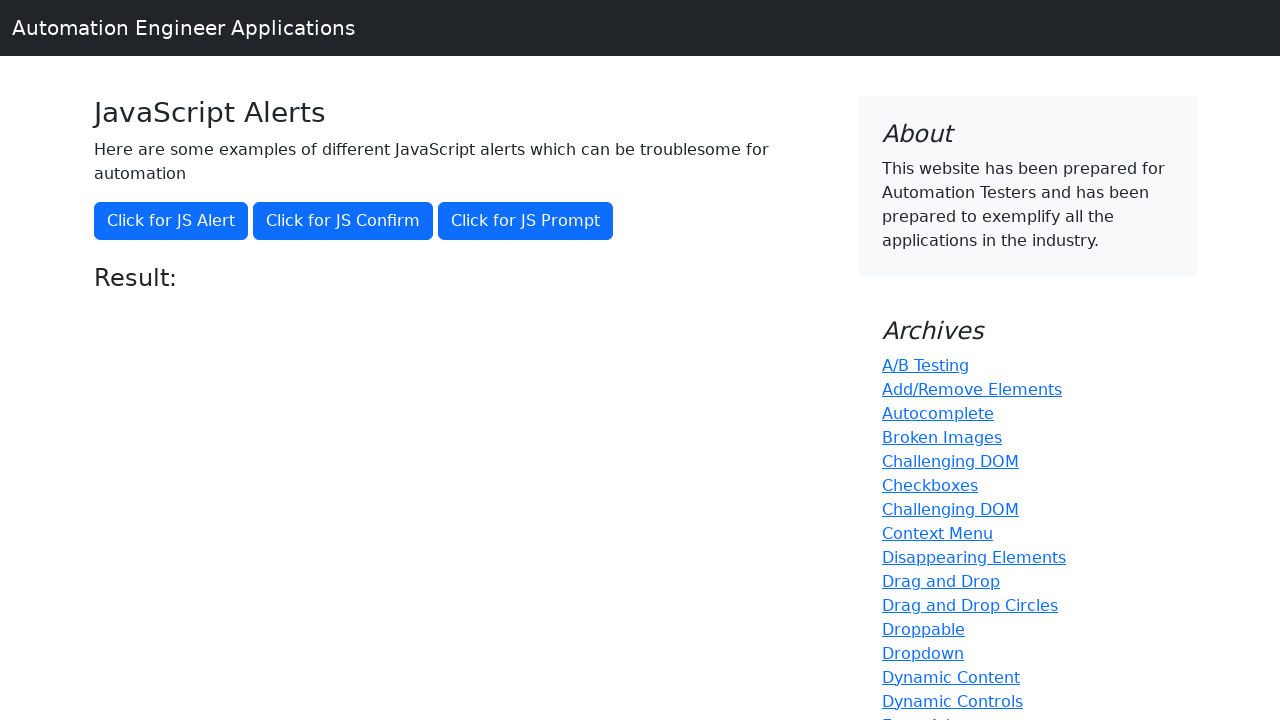

Clicked button to trigger JavaScript prompt alert at (526, 221) on button[onclick='jsPrompt()']
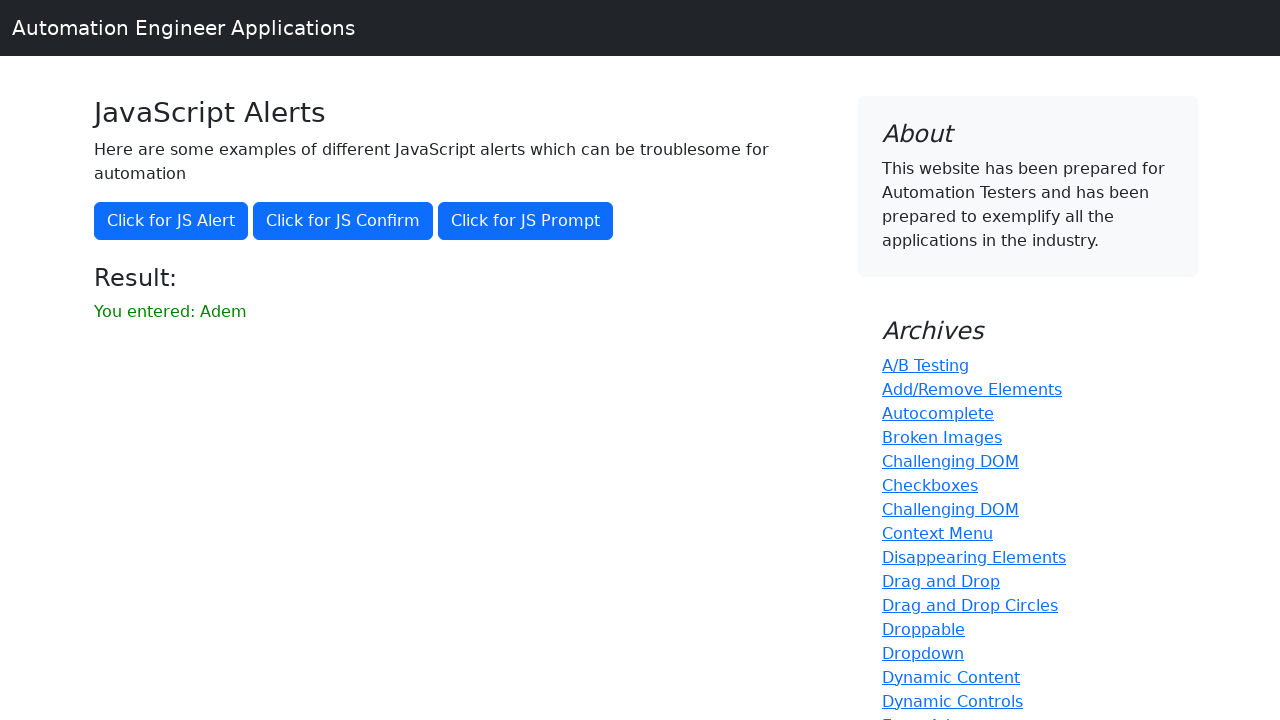

Result element loaded after accepting prompt
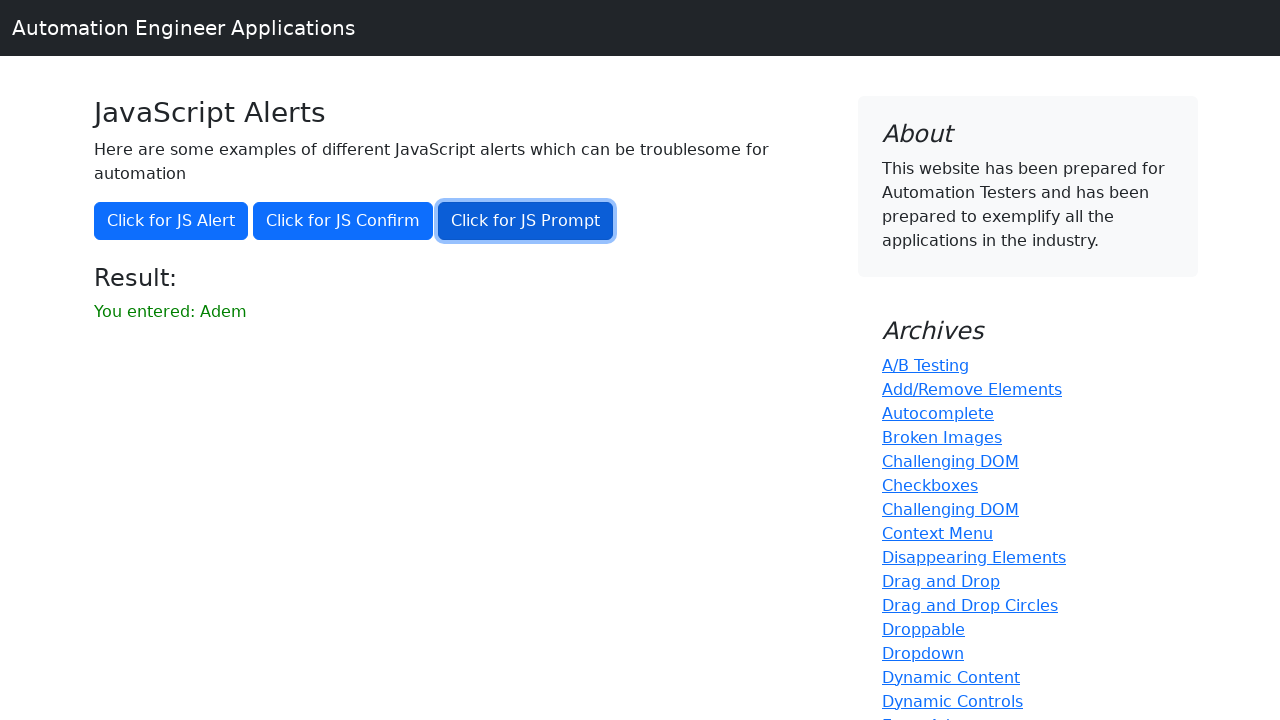

Retrieved result text content
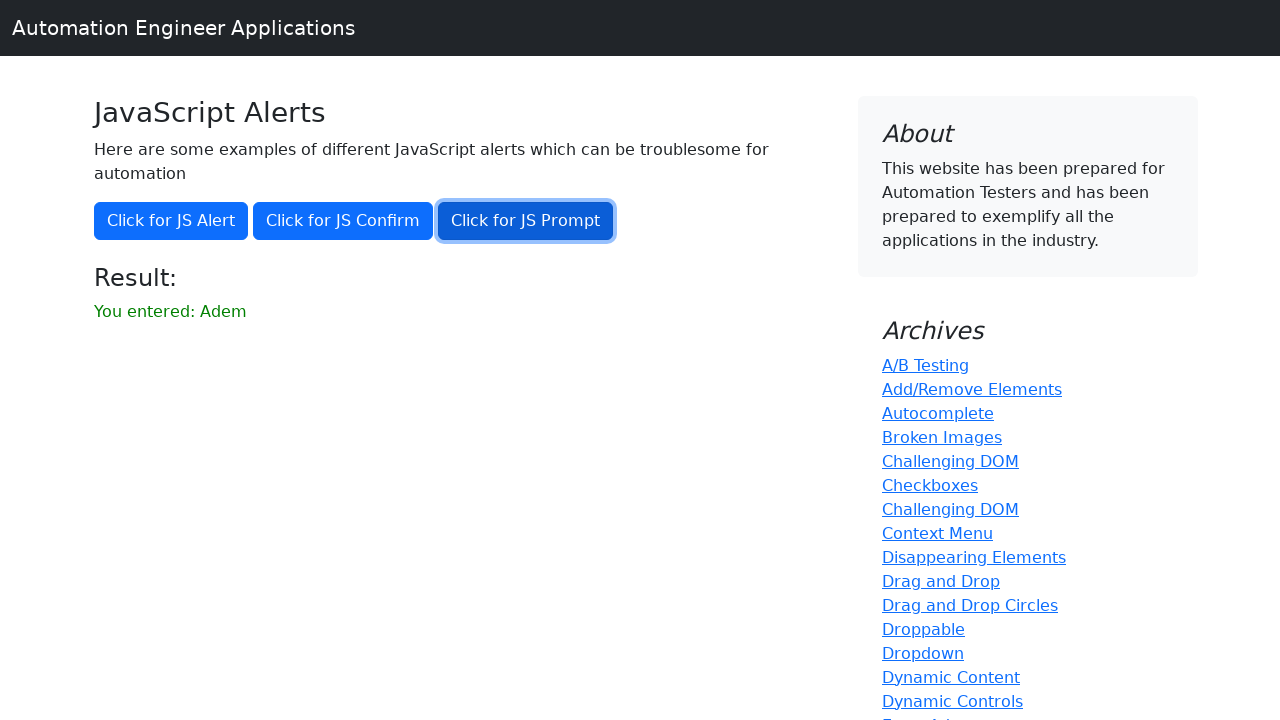

Verified 'Adem' appears in the result message
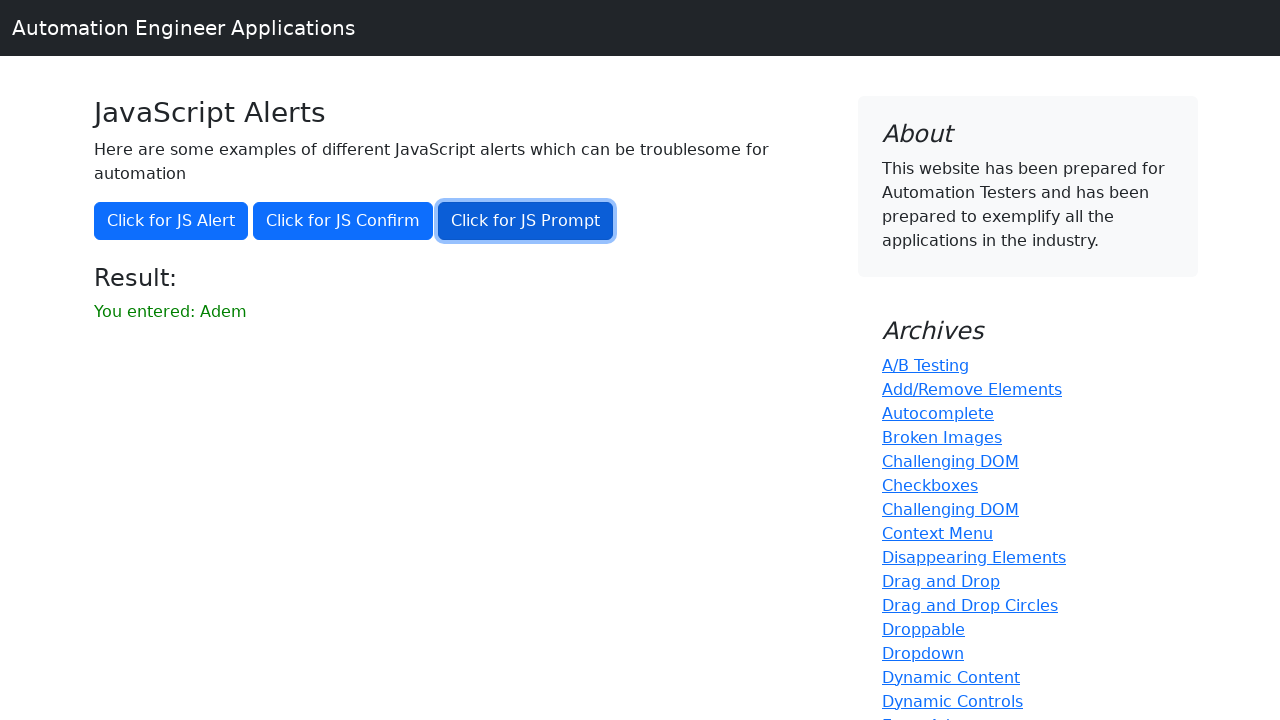

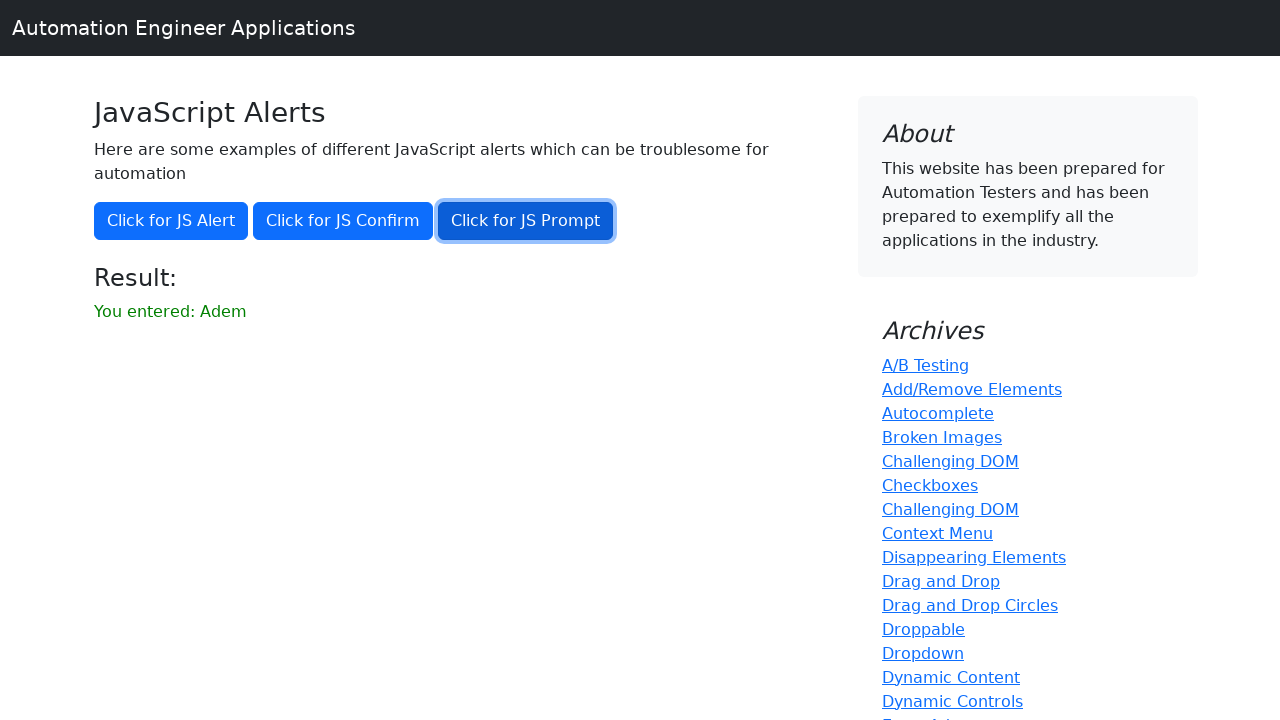